Navigates to a webpage and verifies that links are present on the page by waiting for anchor elements to load.

Starting URL: http://www.deadlinkcity.com/

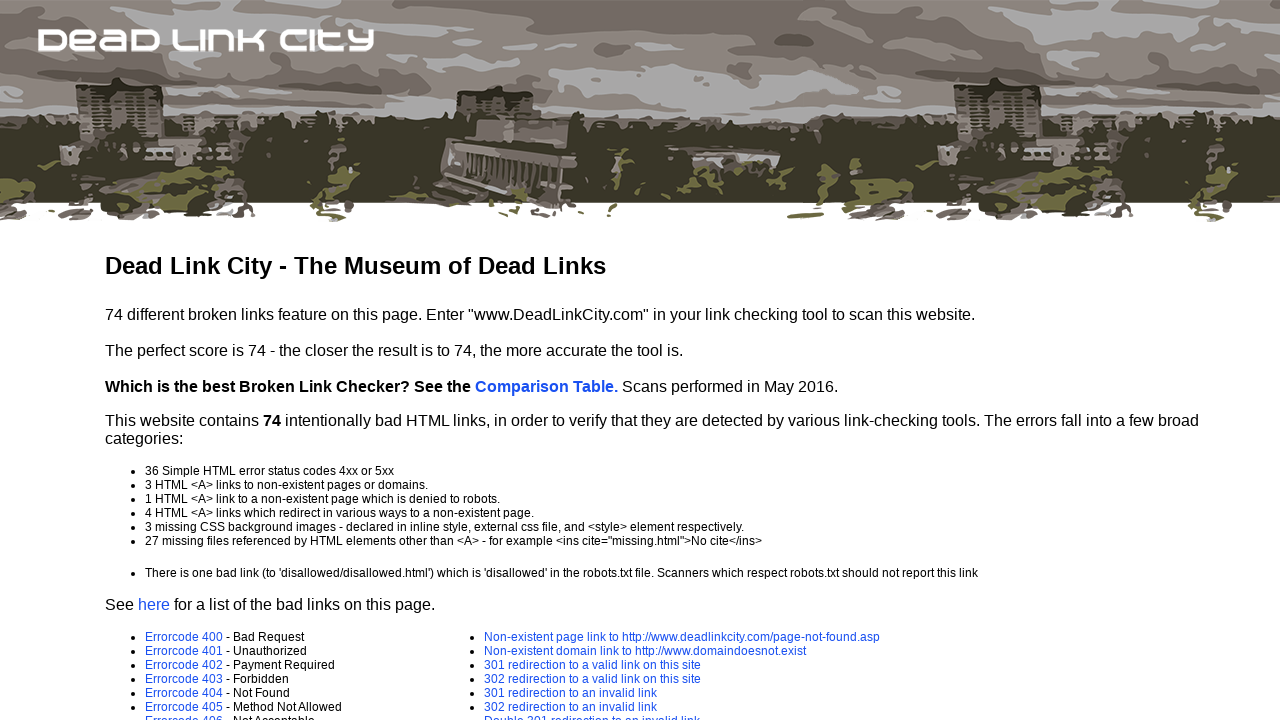

Set viewport size to 1920x1080
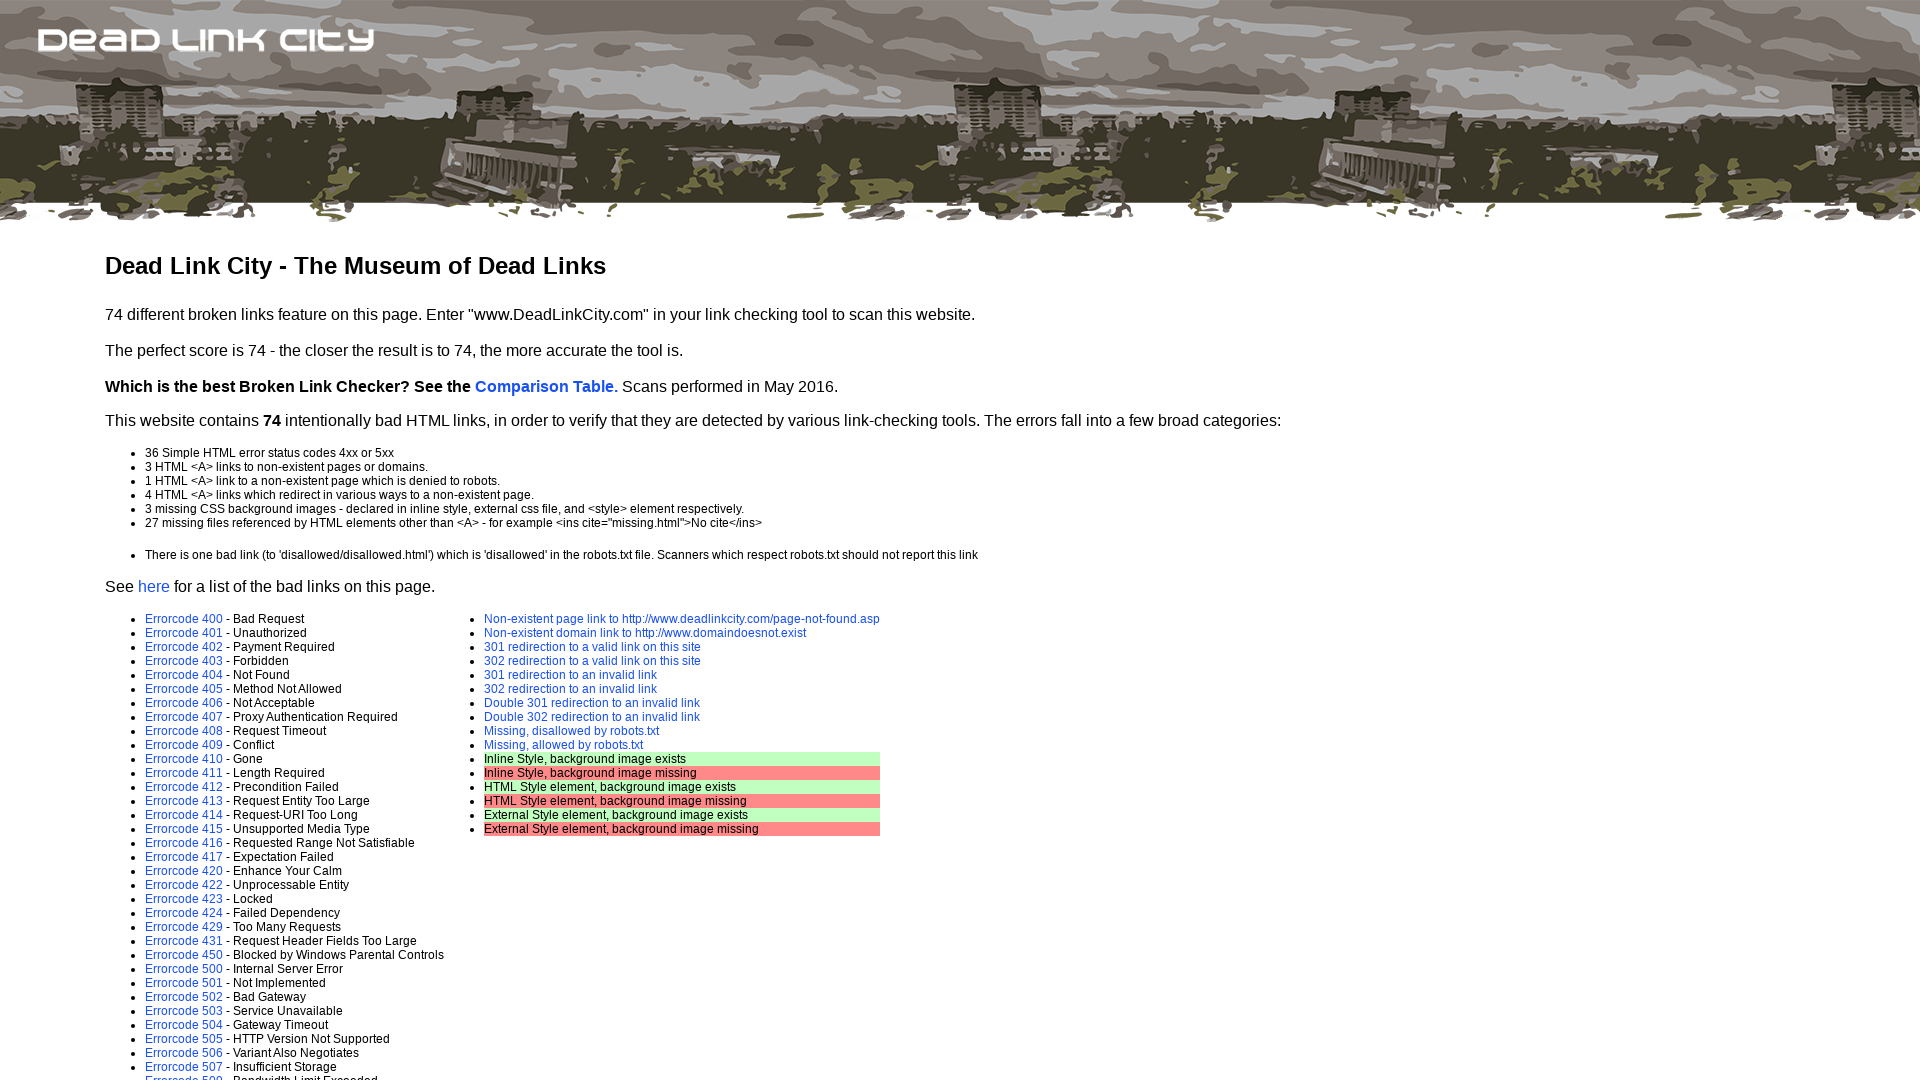

Waited for anchor elements to load on the page
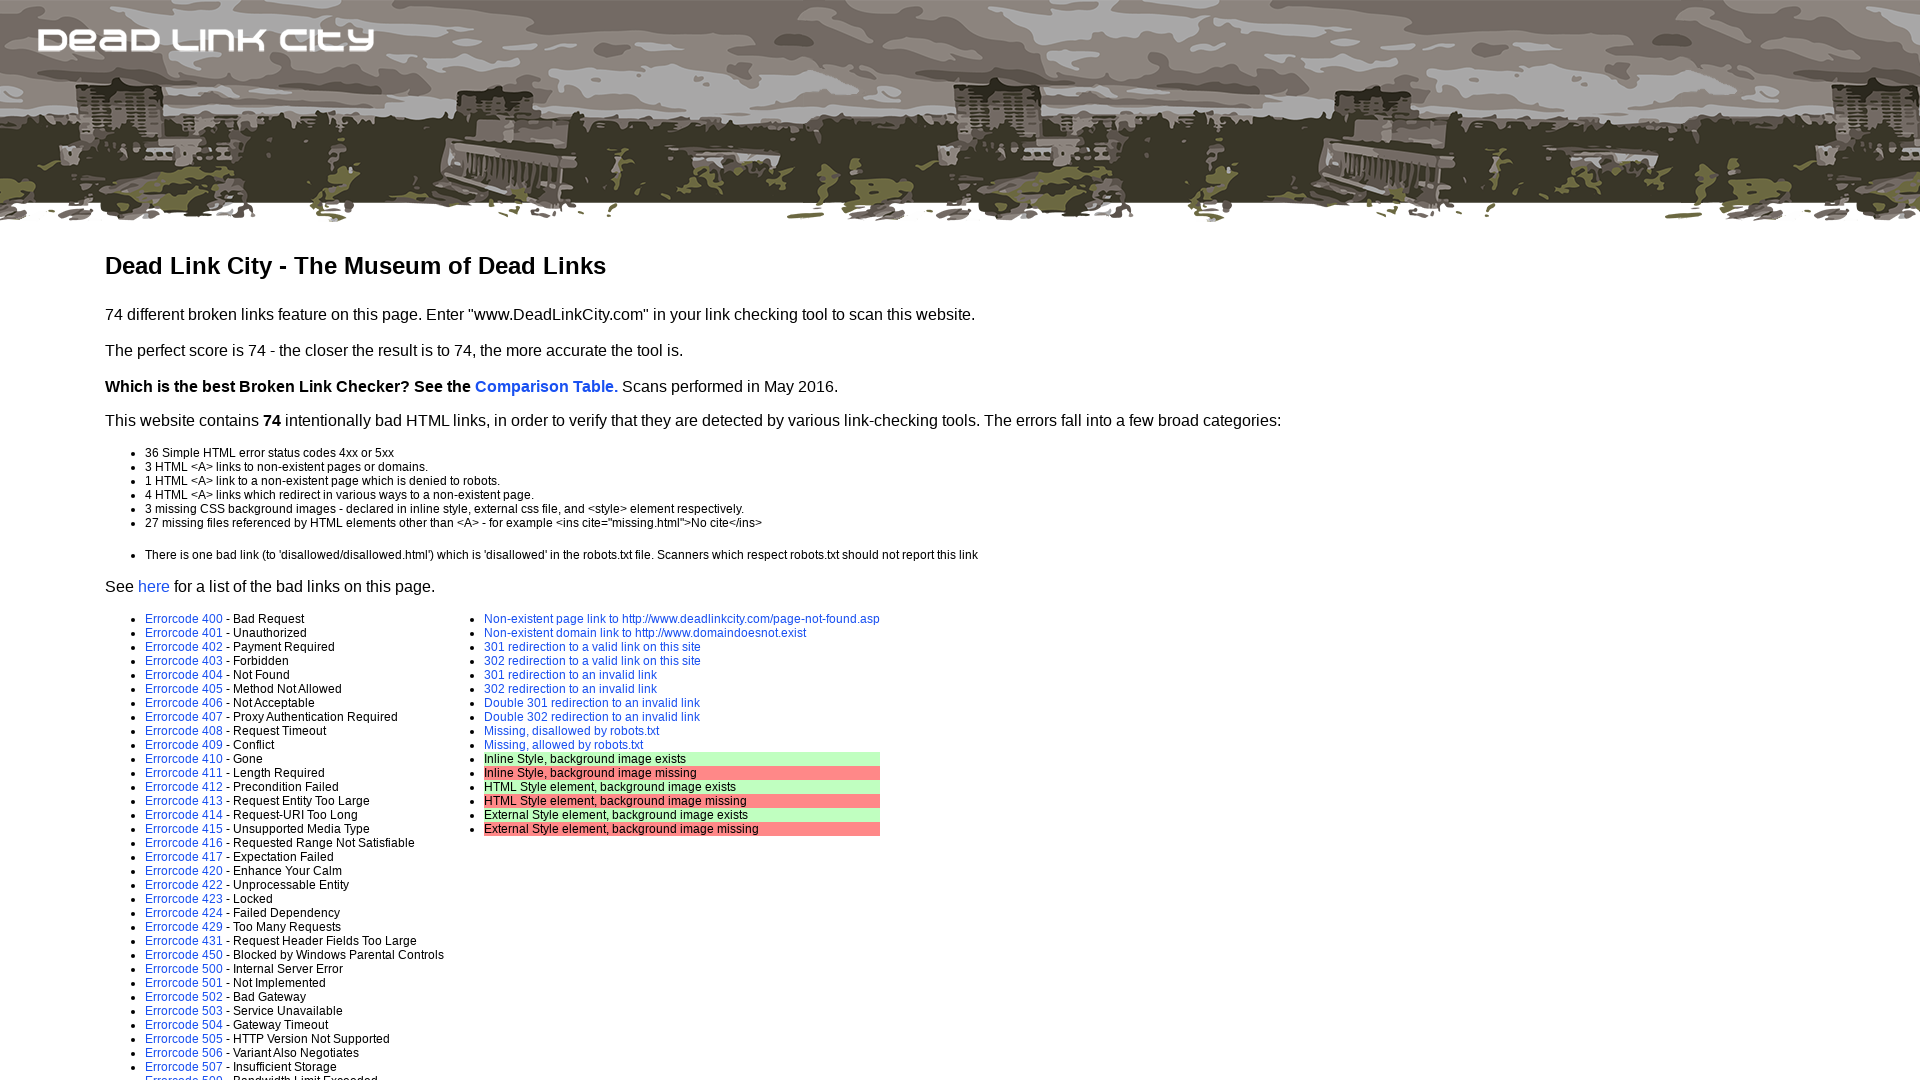

Located all anchor elements on the page
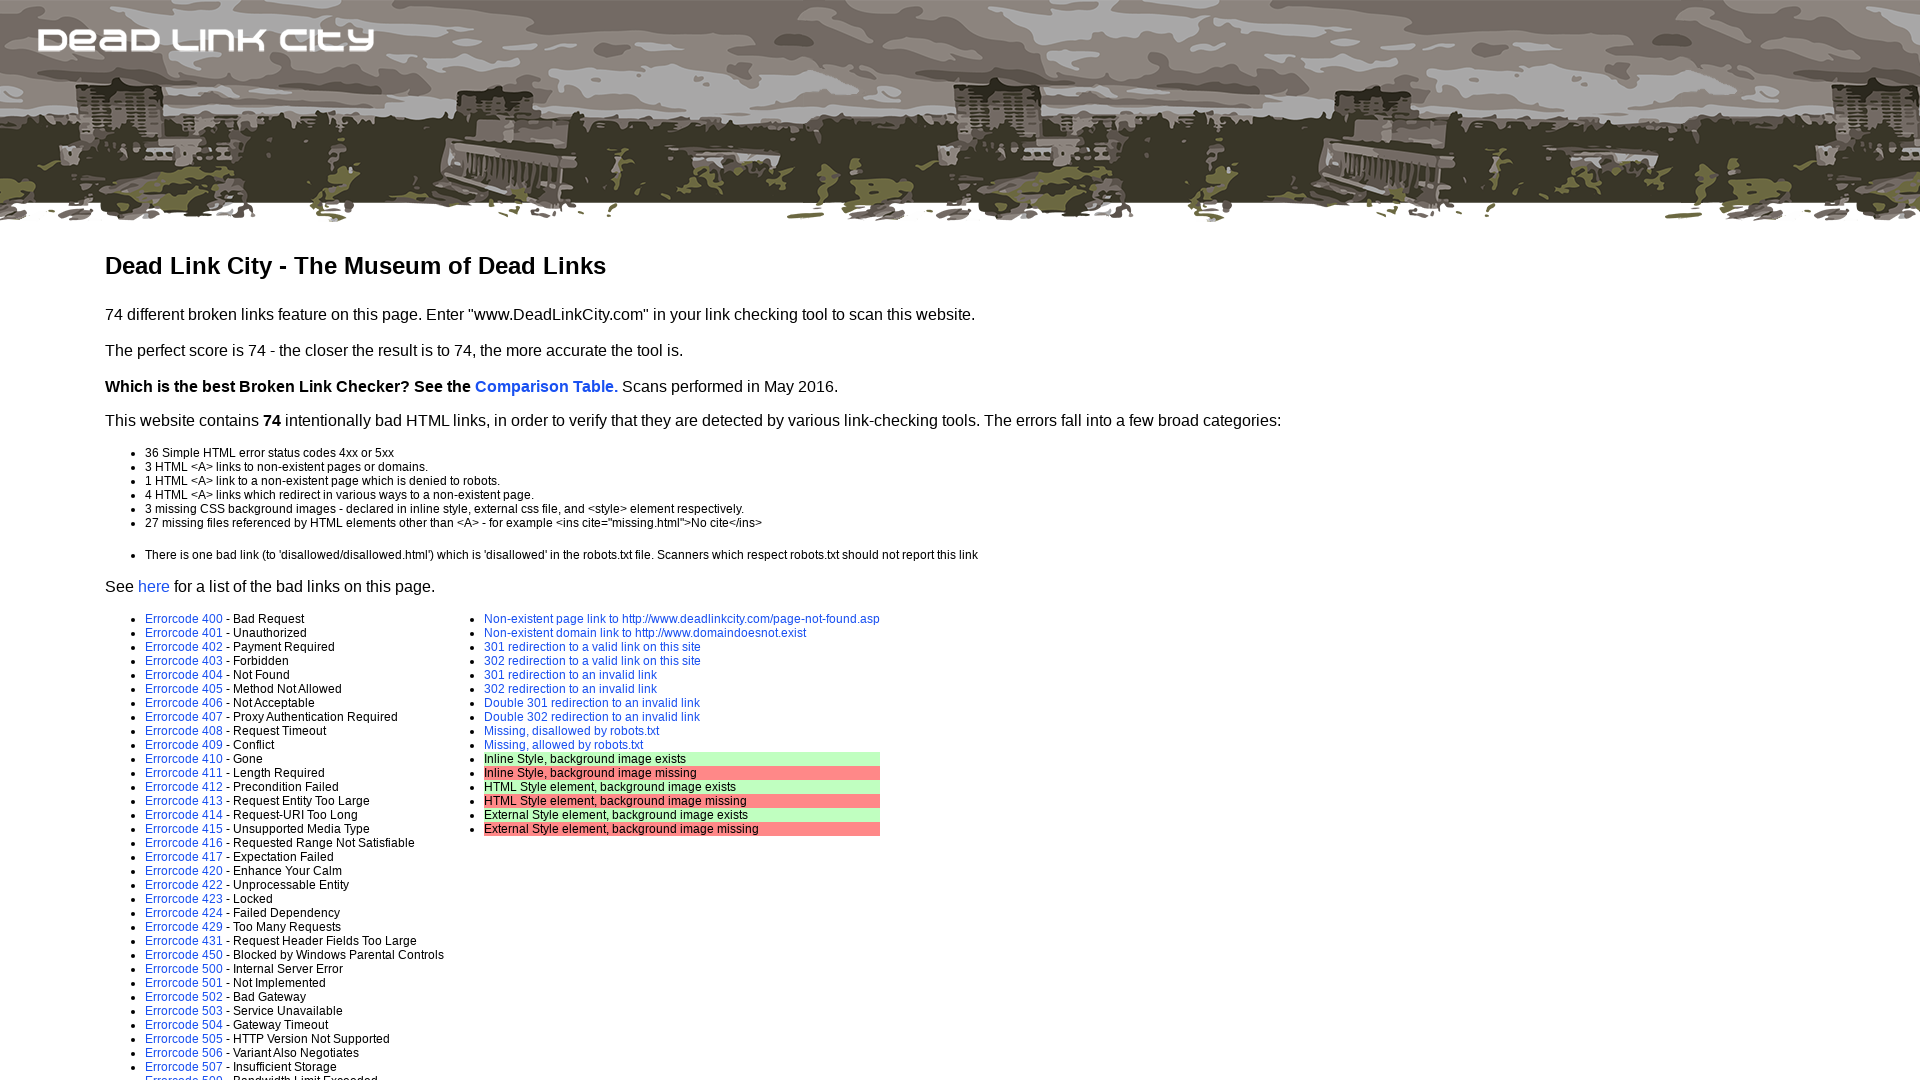

Verified that links are present on the page
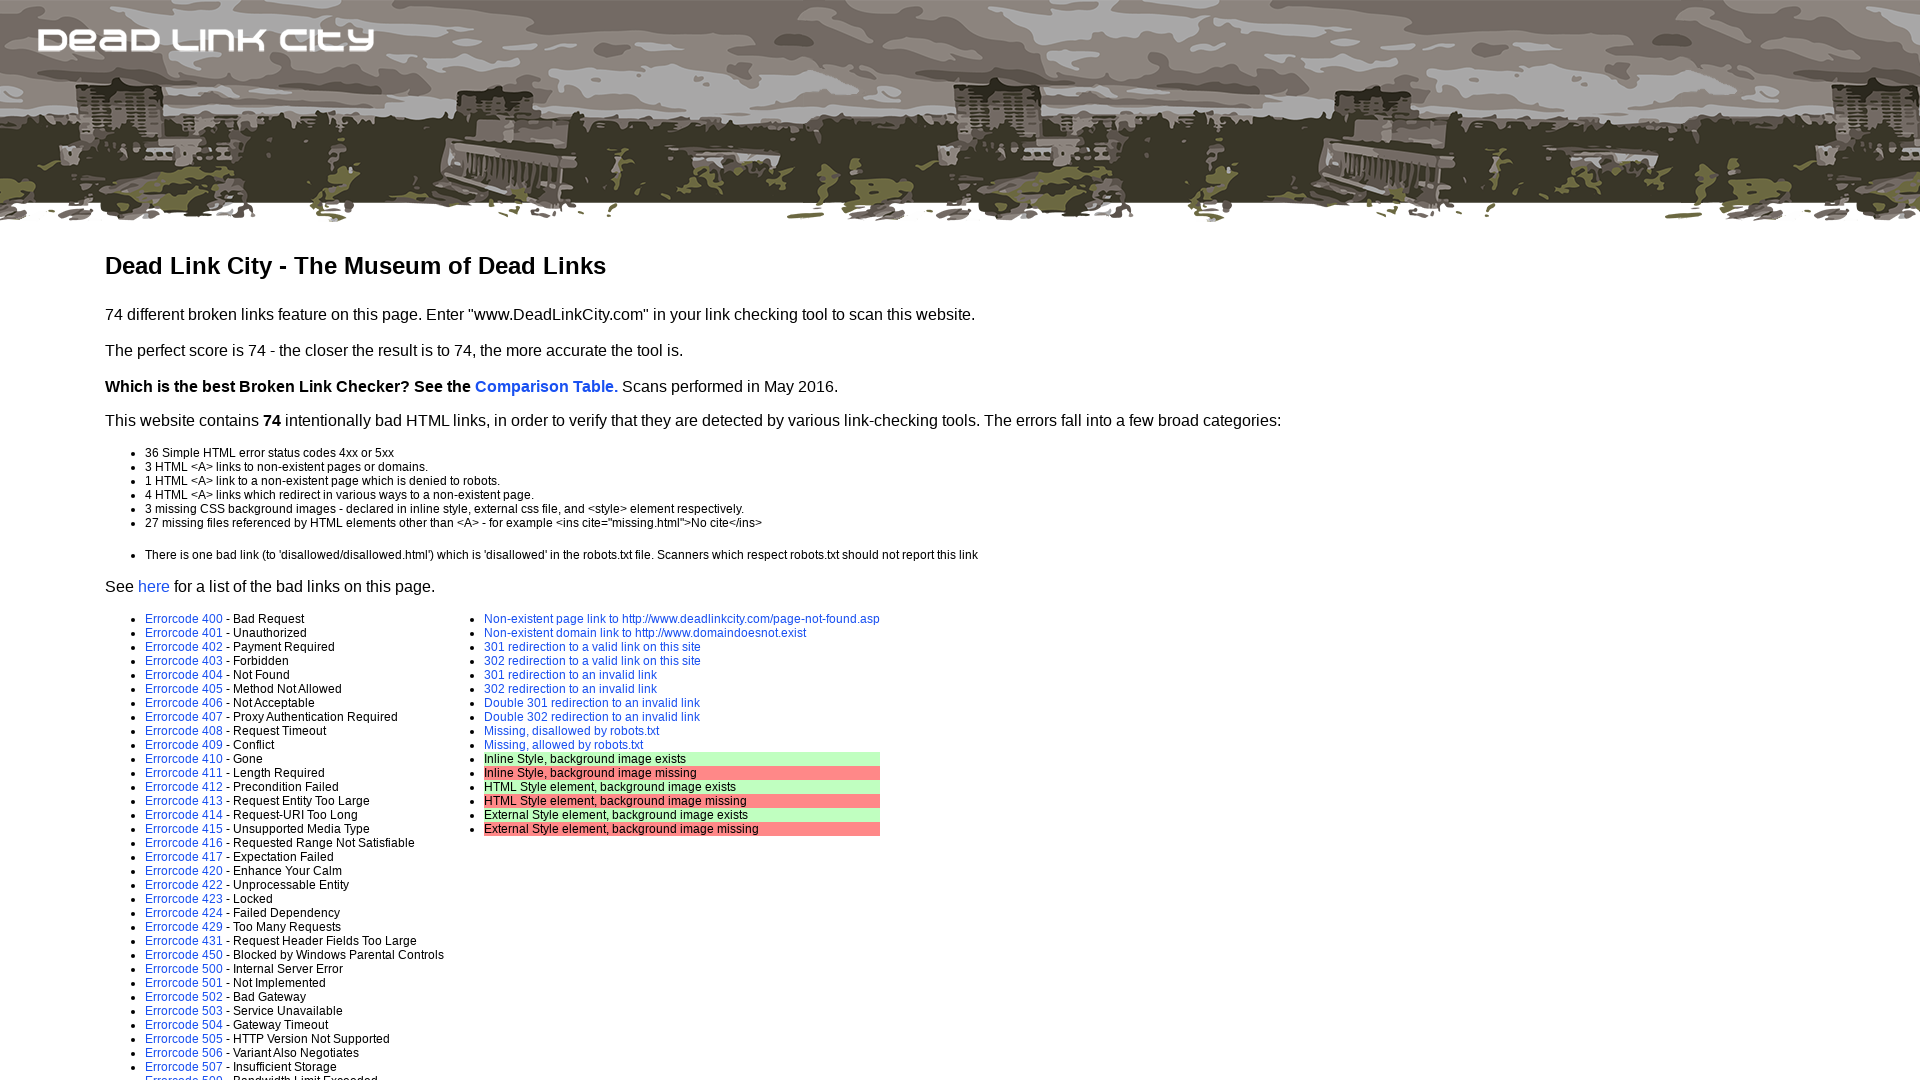

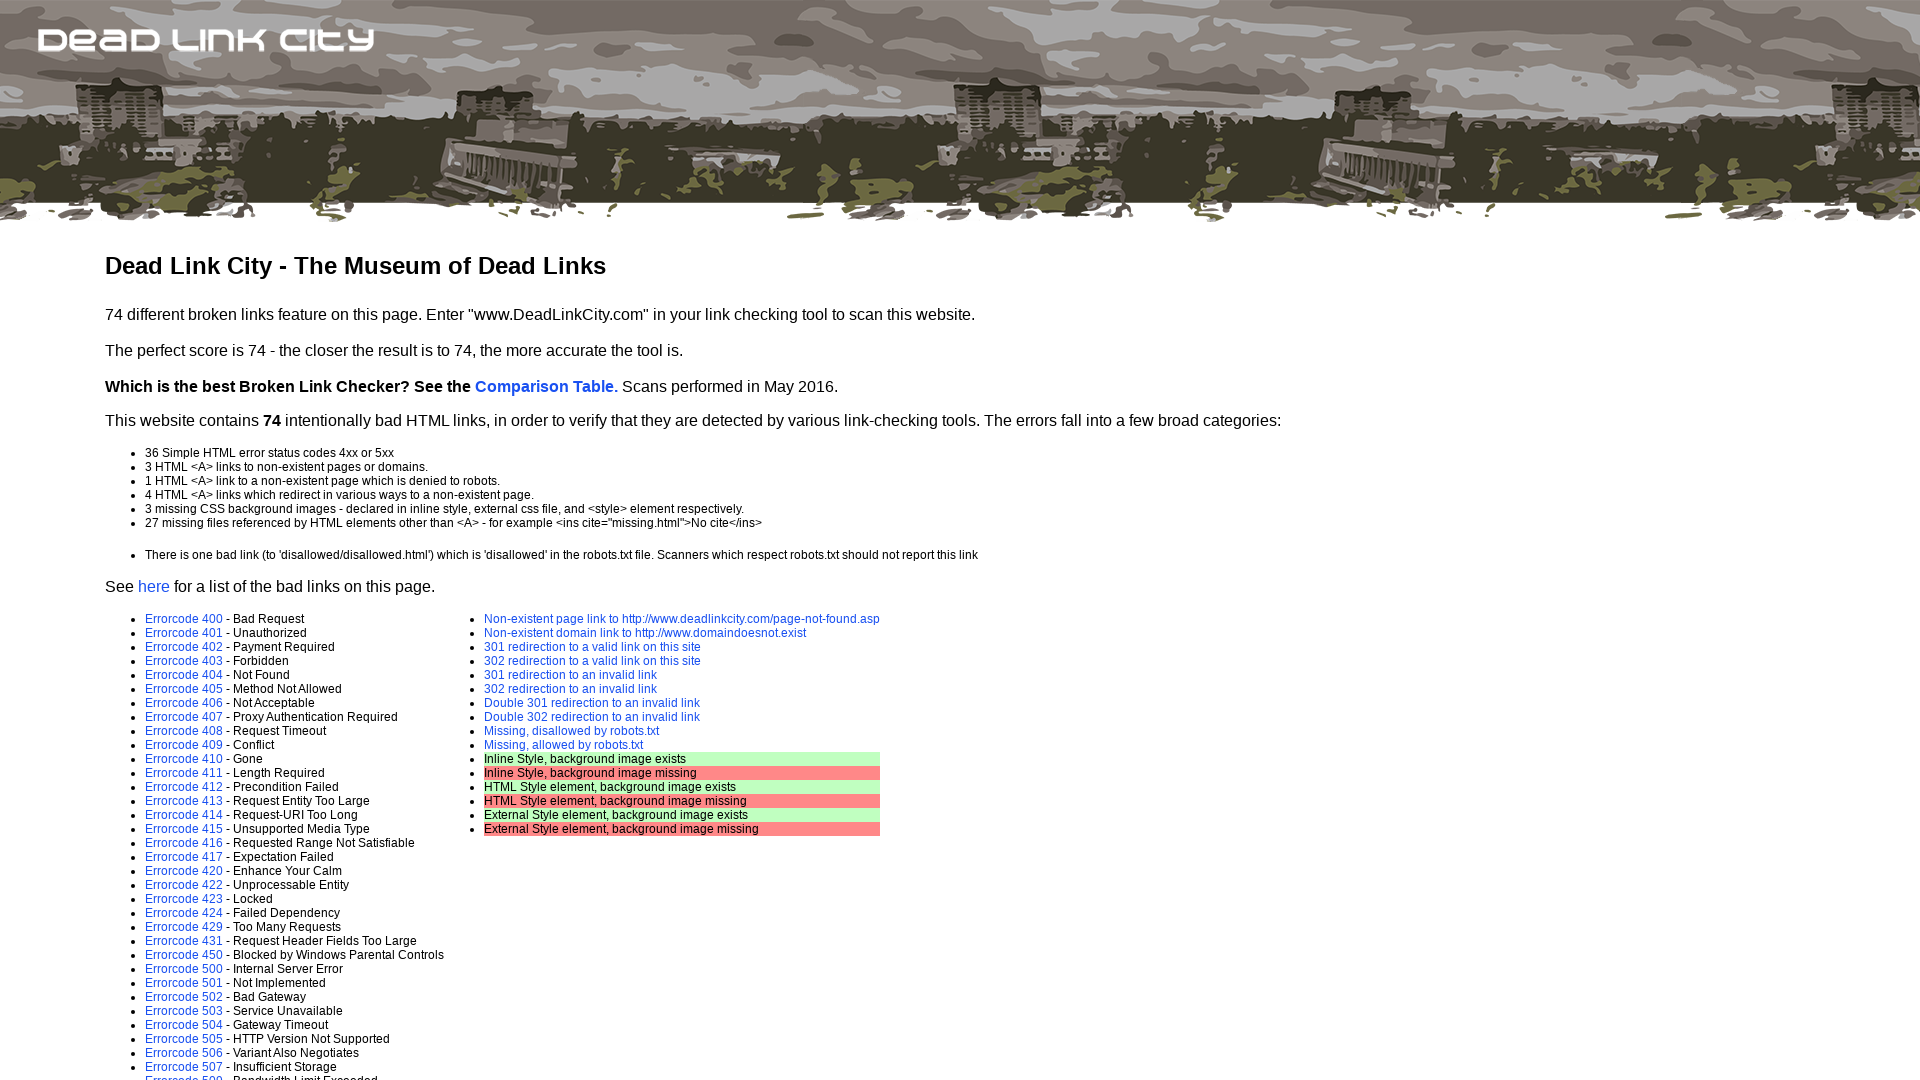